Tests multiple window handling by clicking links that open new windows, switching between windows, verifying titles, and closing secondary windows.

Starting URL: https://the-internet.herokuapp.com

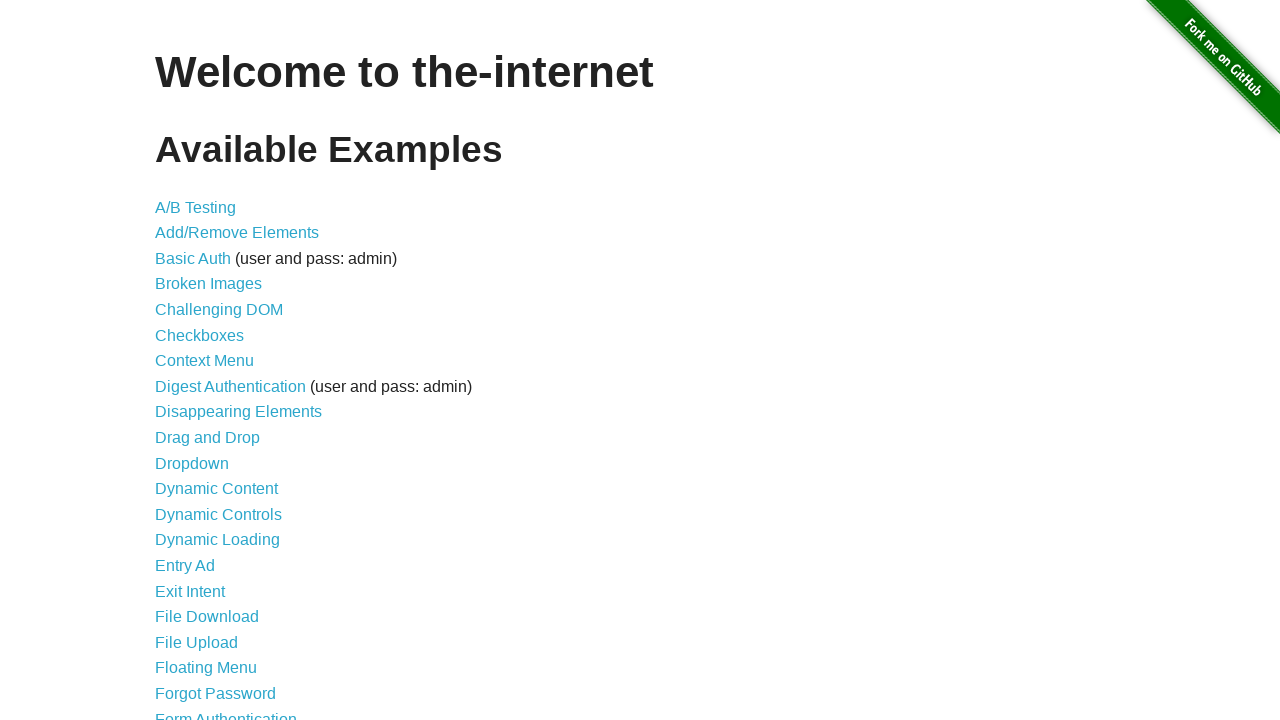

Clicked on 'Multiple Windows' link at (218, 369) on text=Multiple Windows
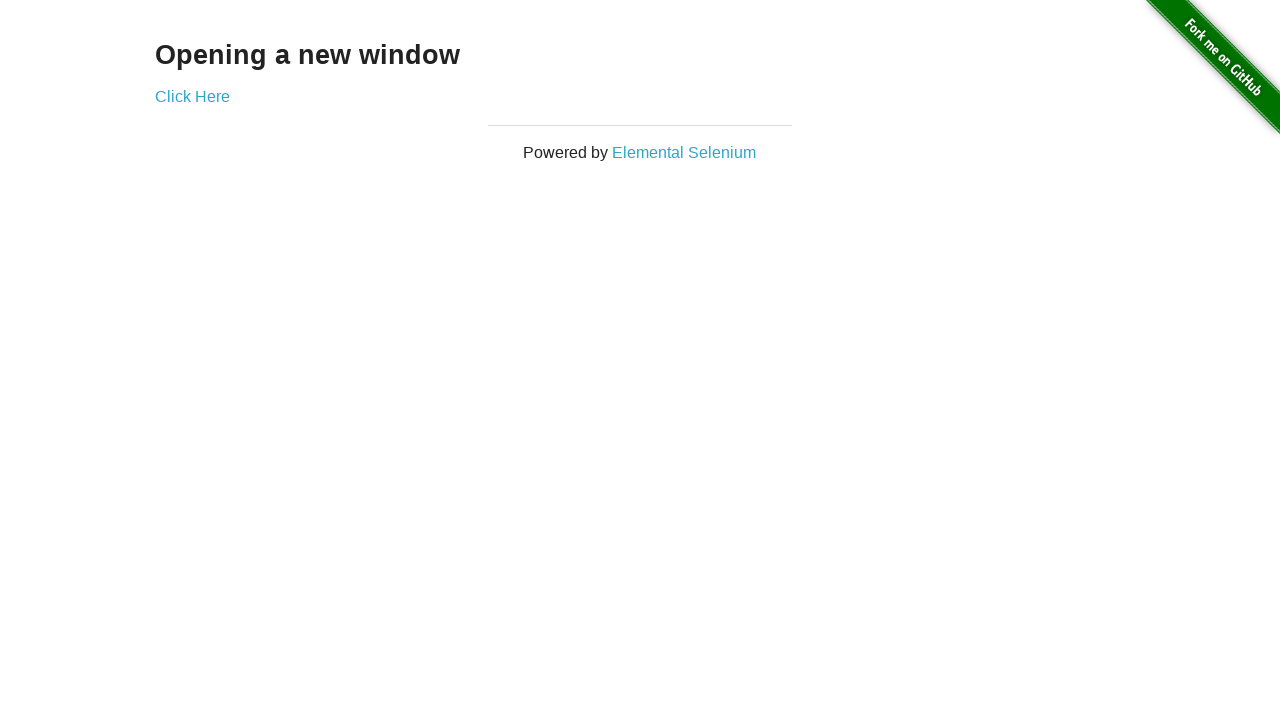

Clicked on 'Elemental Selenium' link and new window opened at (684, 152) on text=Elemental Selenium
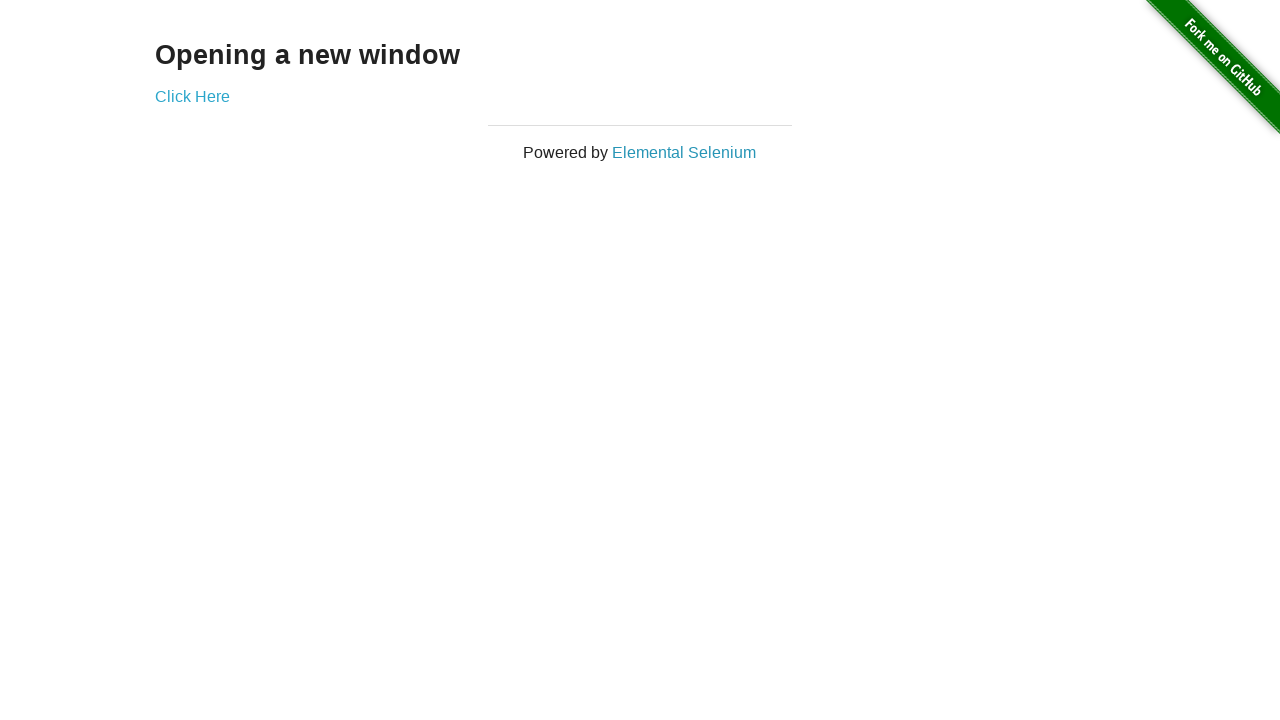

New page loaded completely
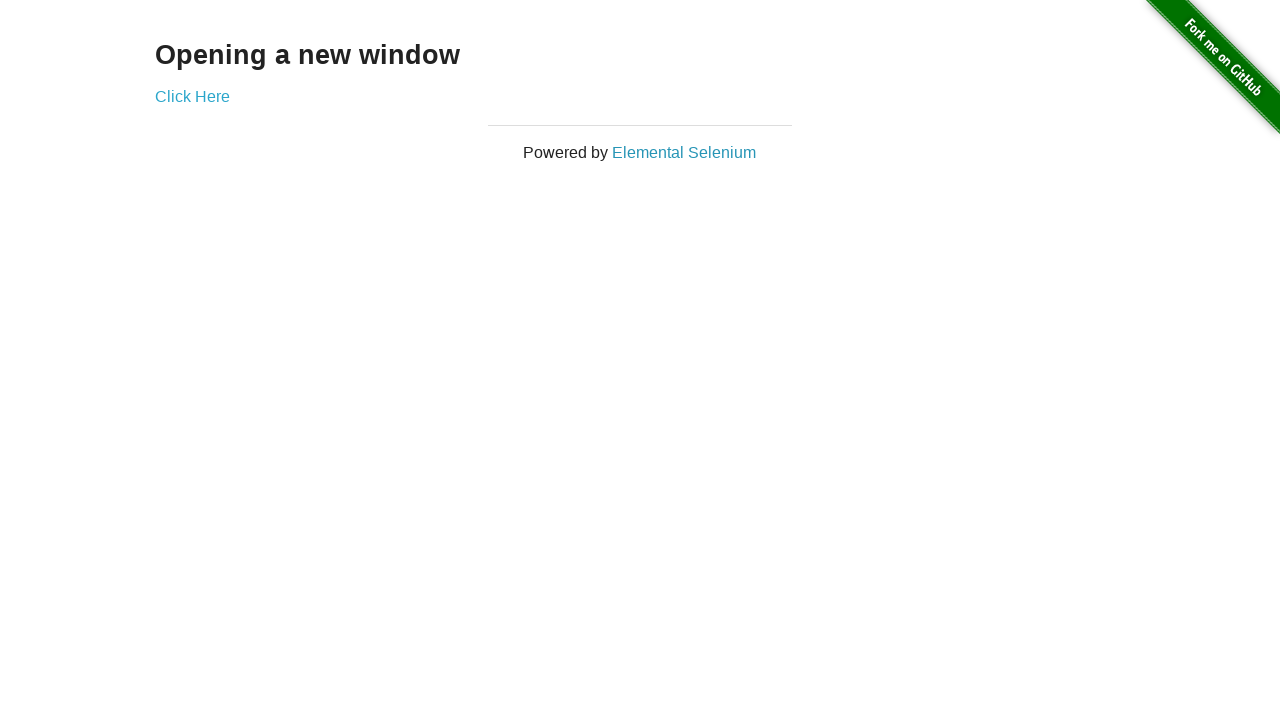

Retrieved title of new page: 'Home | Elemental Selenium'
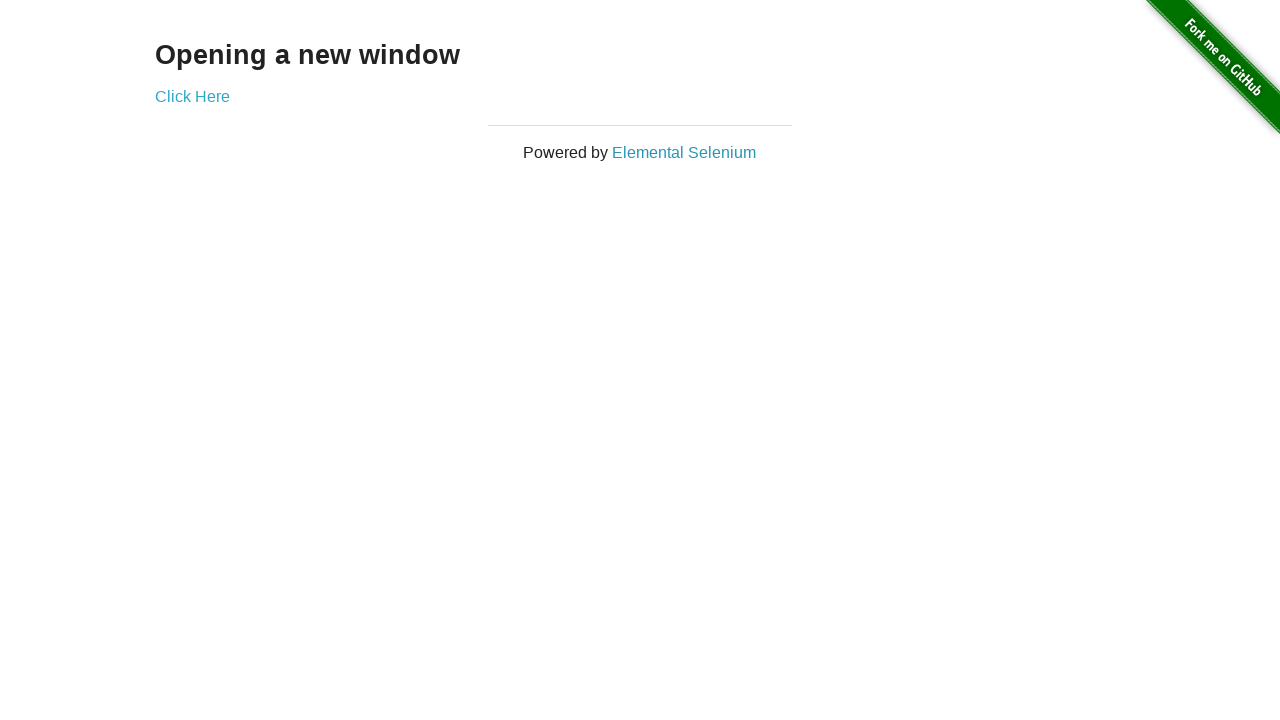

Verified new page title contains 'Elemental Selenium'
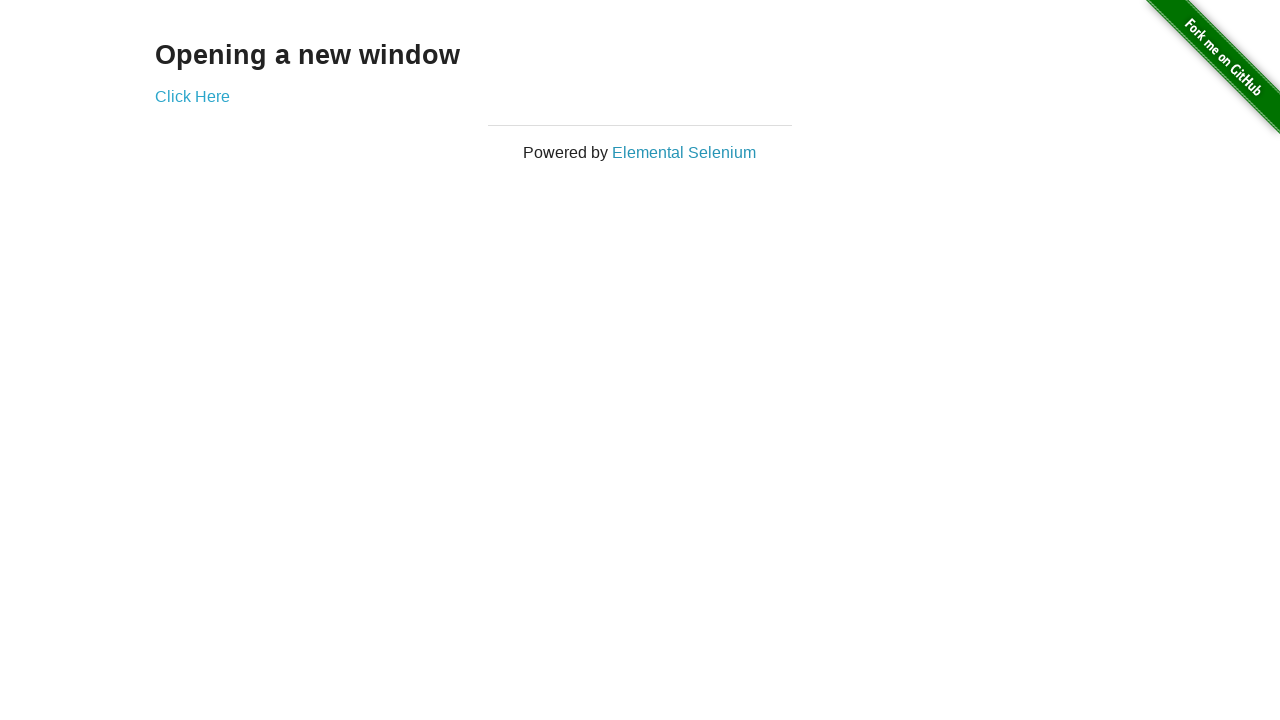

Closed the first new window
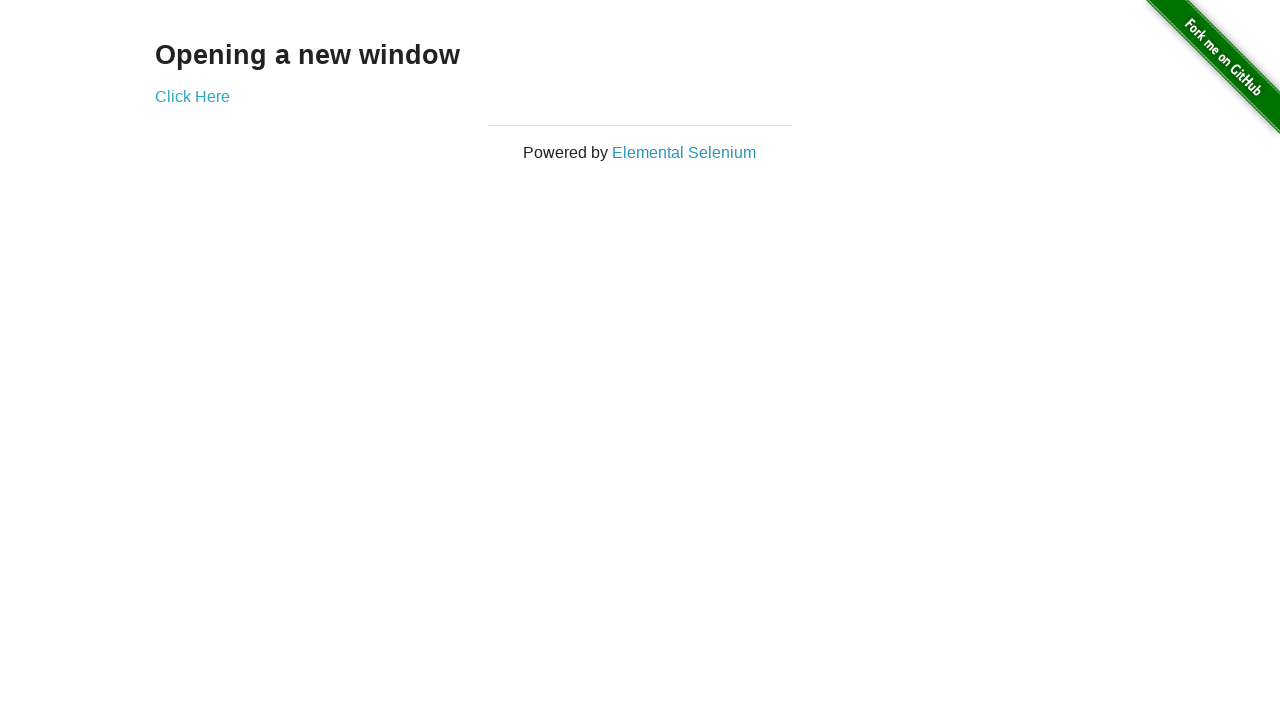

Clicked on 'Click Here' link and second new window opened at (192, 96) on text=Click Here
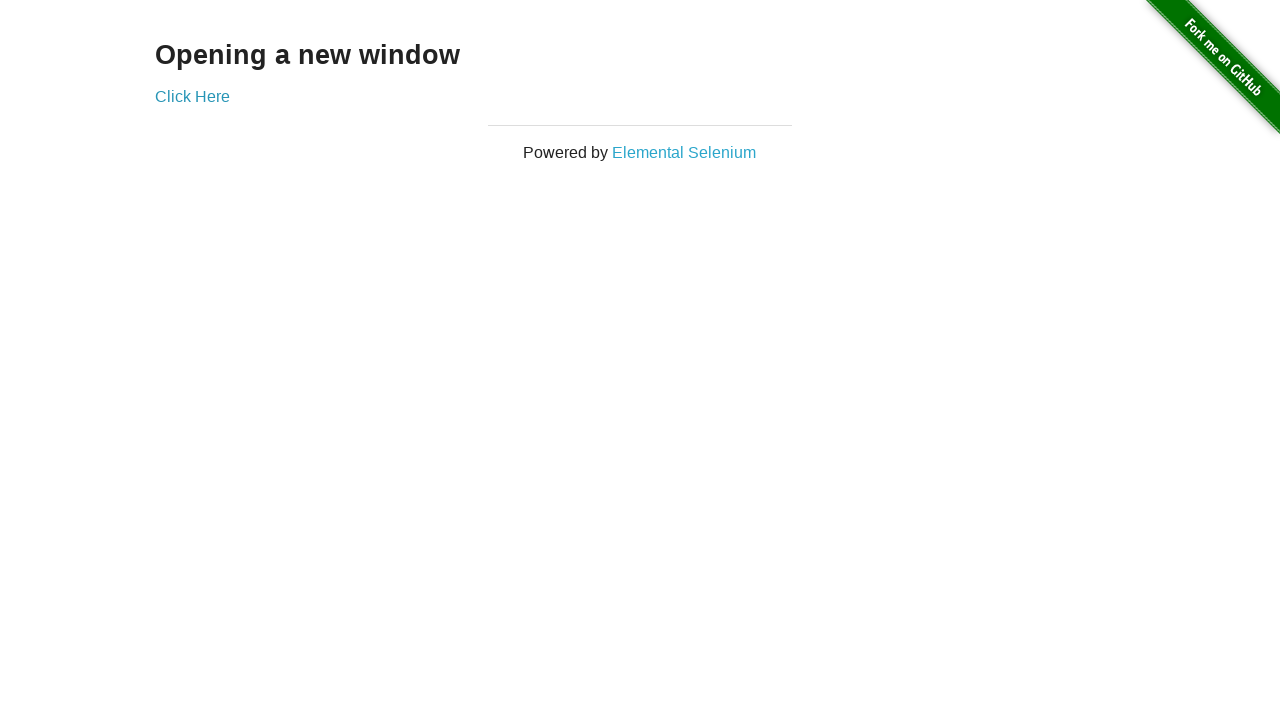

Second new page loaded completely
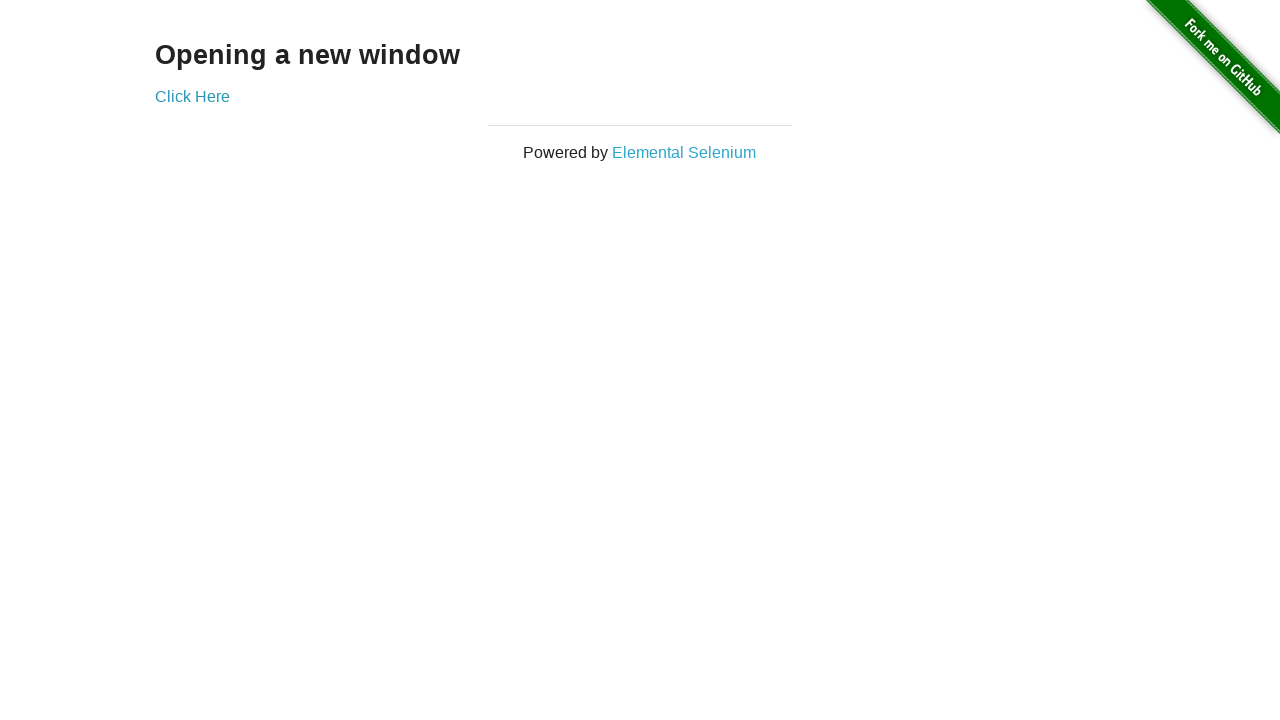

Retrieved title of second new page: 'New Window'
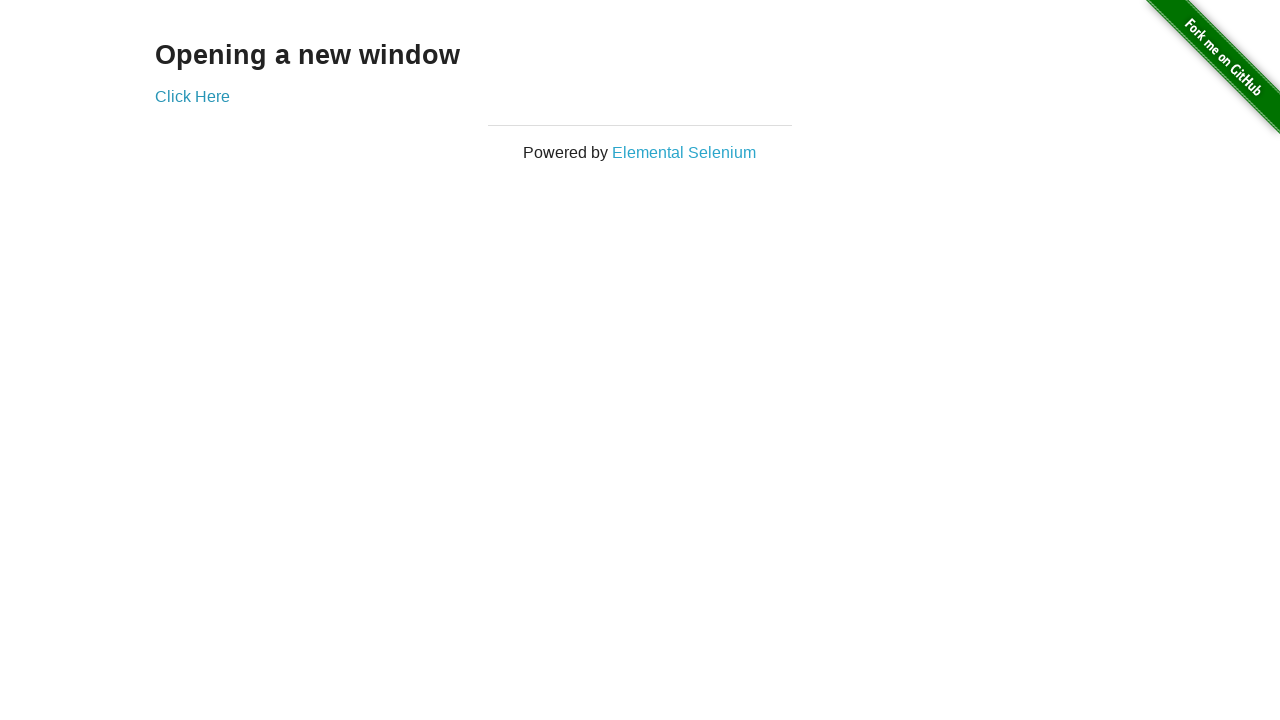

Verified second new page title contains 'New Window'
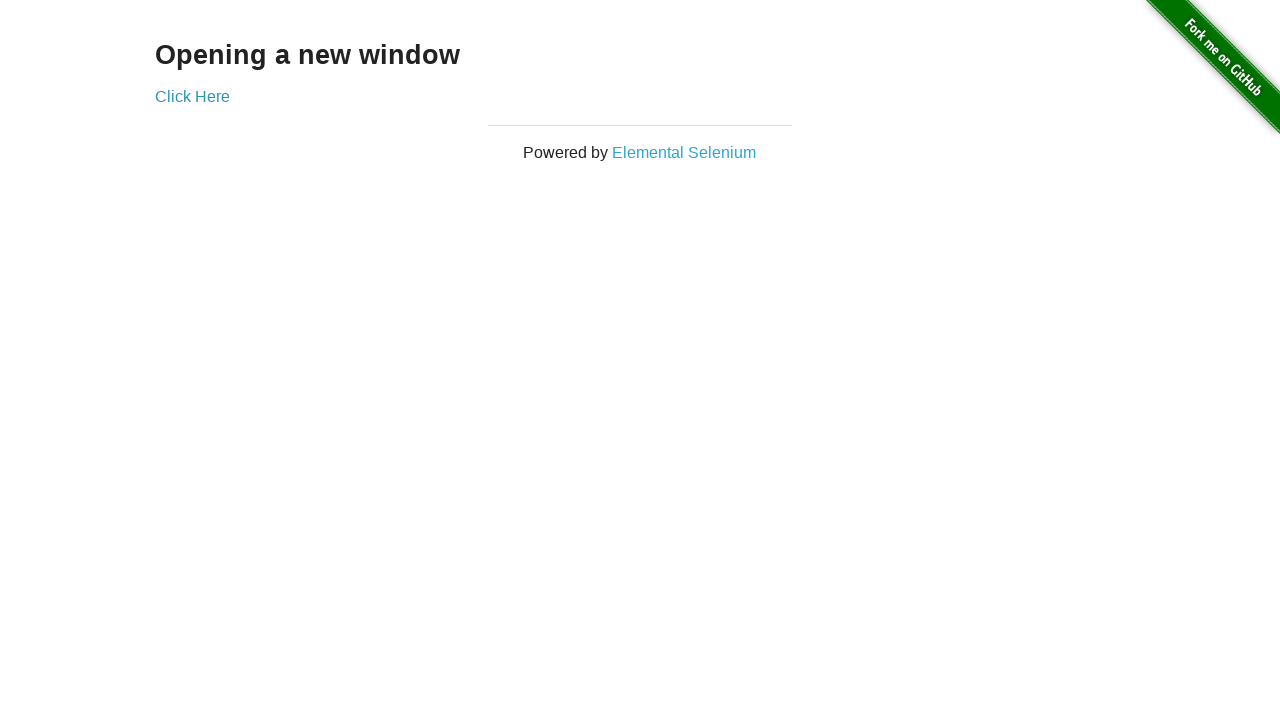

Closed the second new window
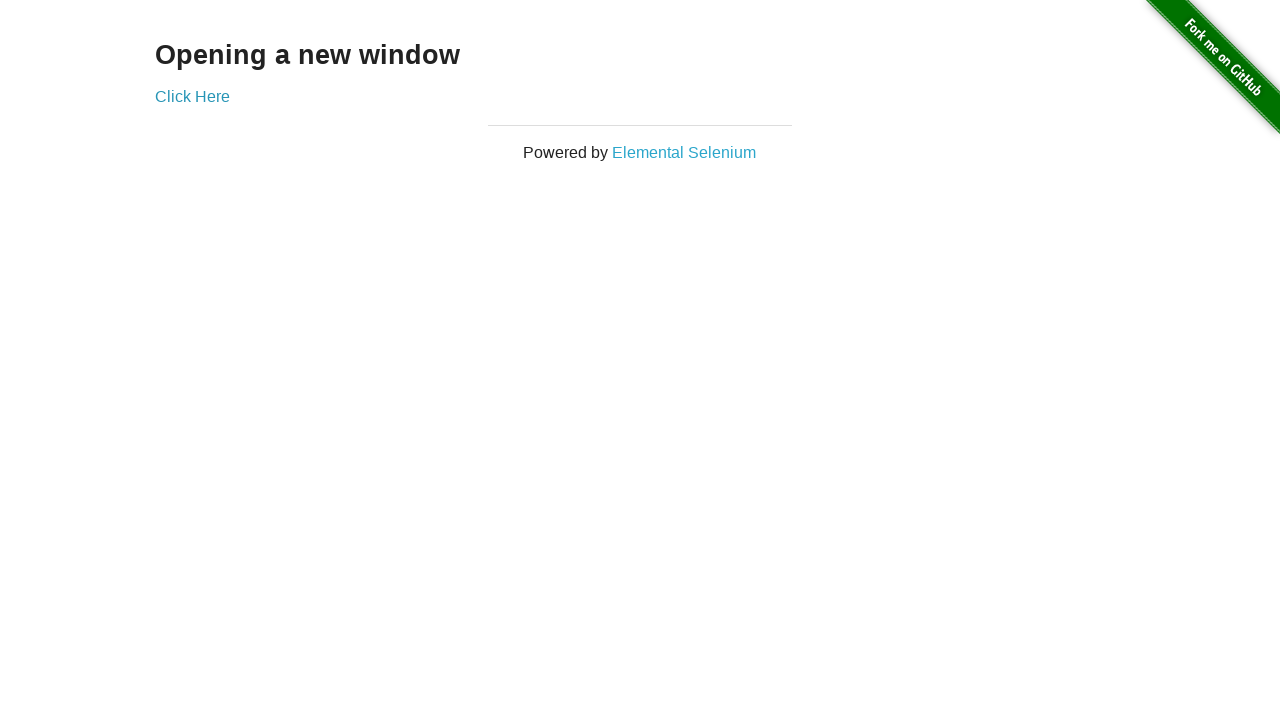

Retrieved title of original window: 'The Internet'
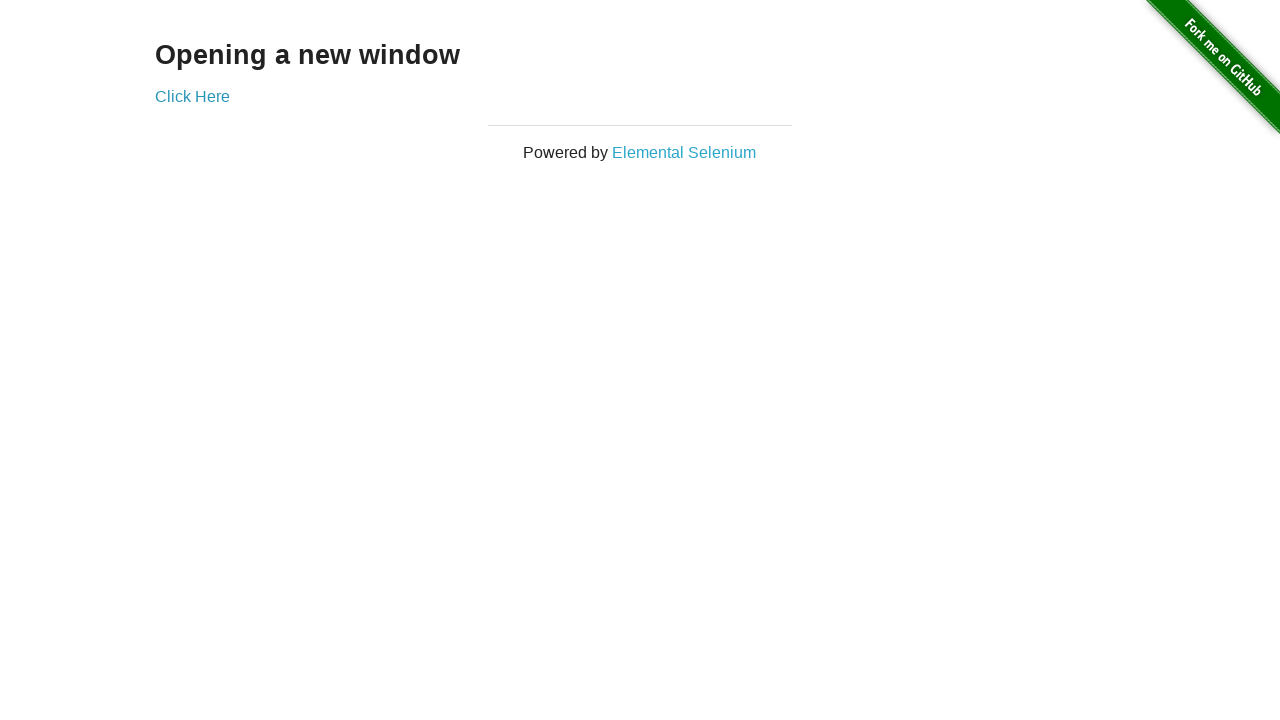

Verified original window title contains 'The Internet'
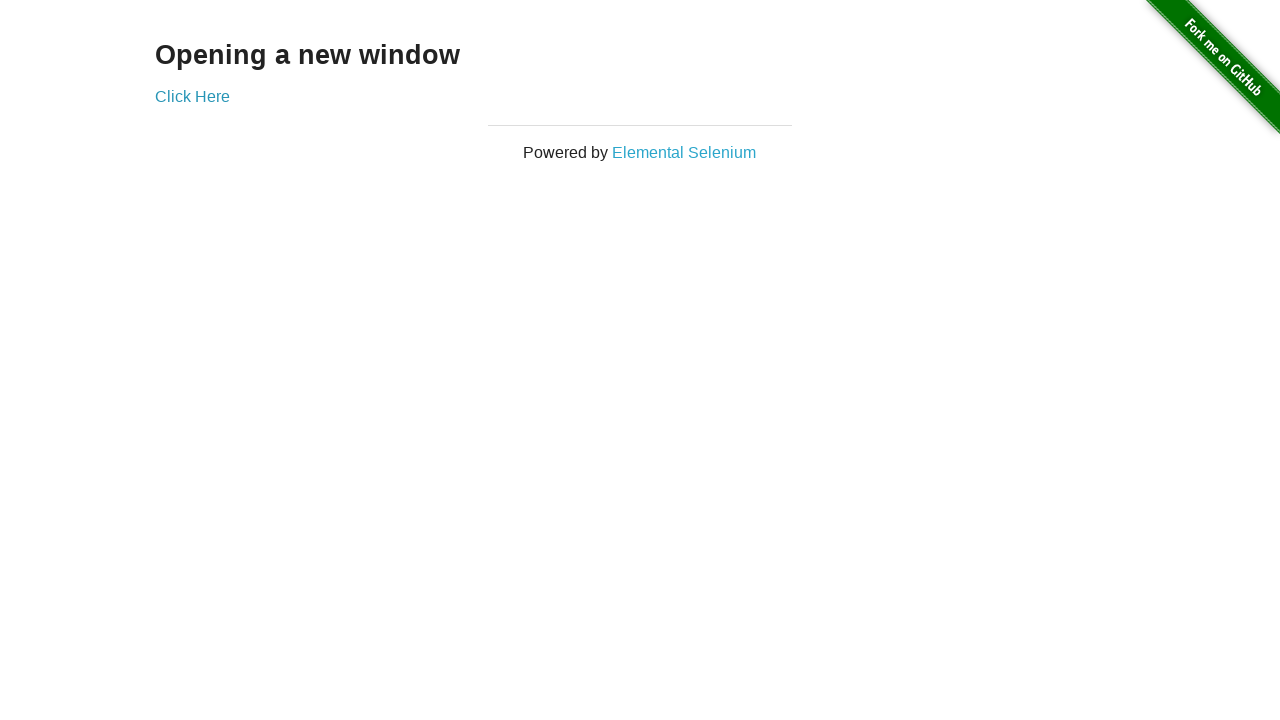

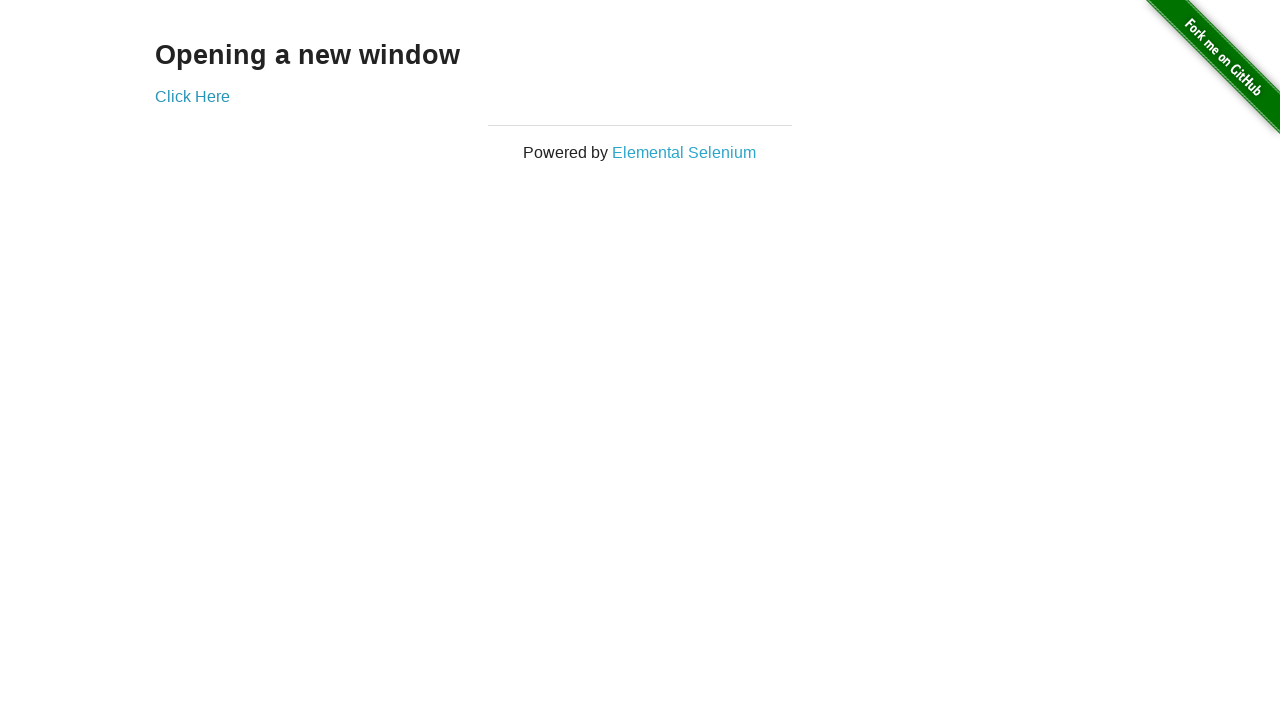